Navigates to the Polish news website wp.pl and verifies the page loads successfully

Starting URL: http://www.wp.pl

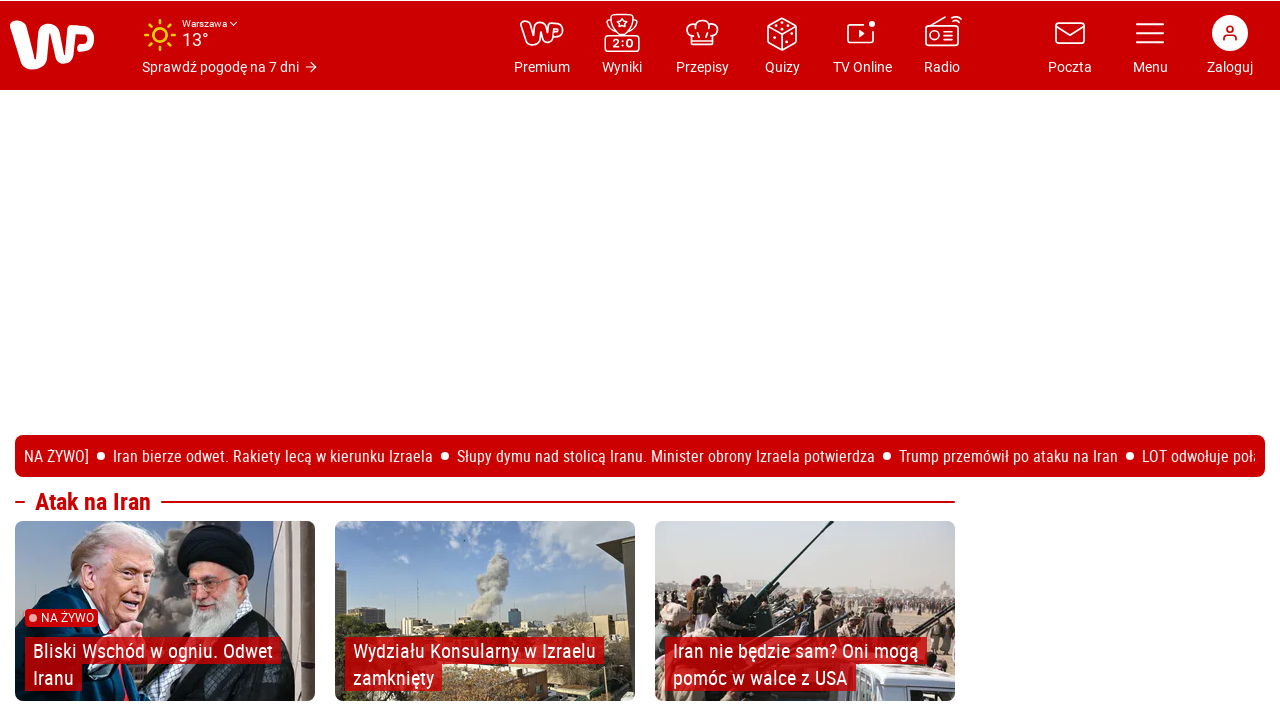

Waited for wp.pl page to load (domcontentloaded state)
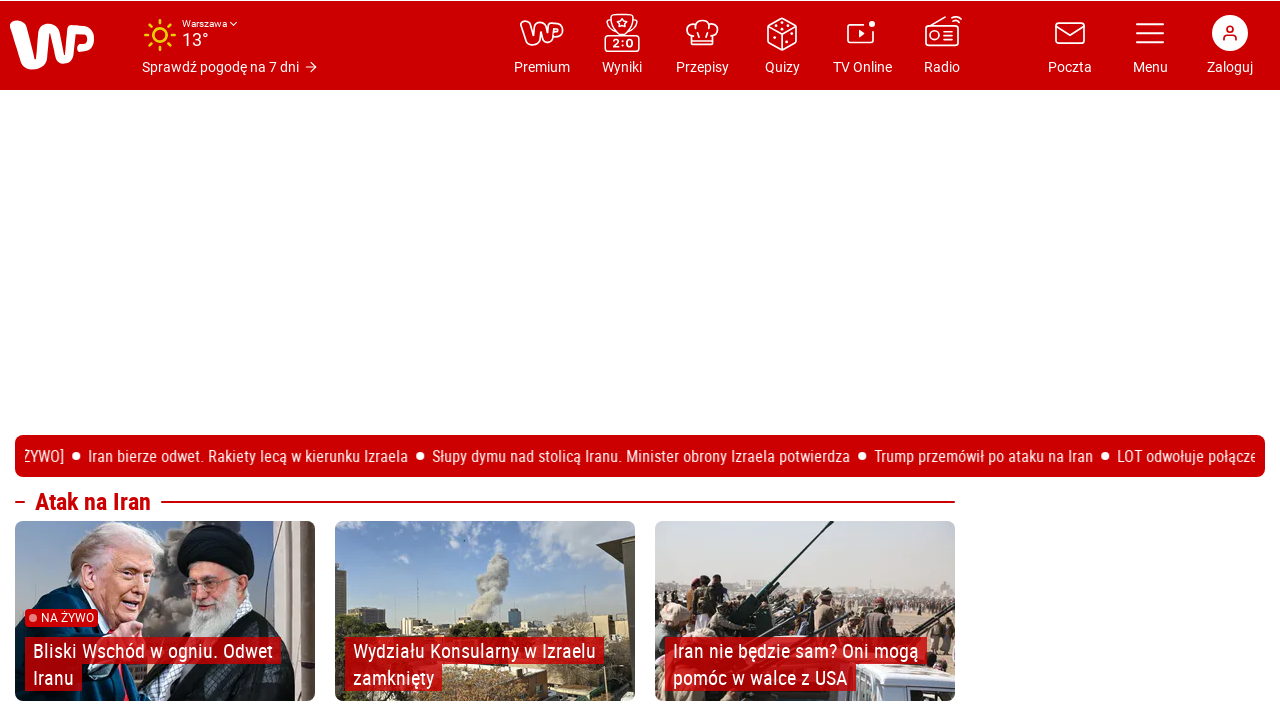

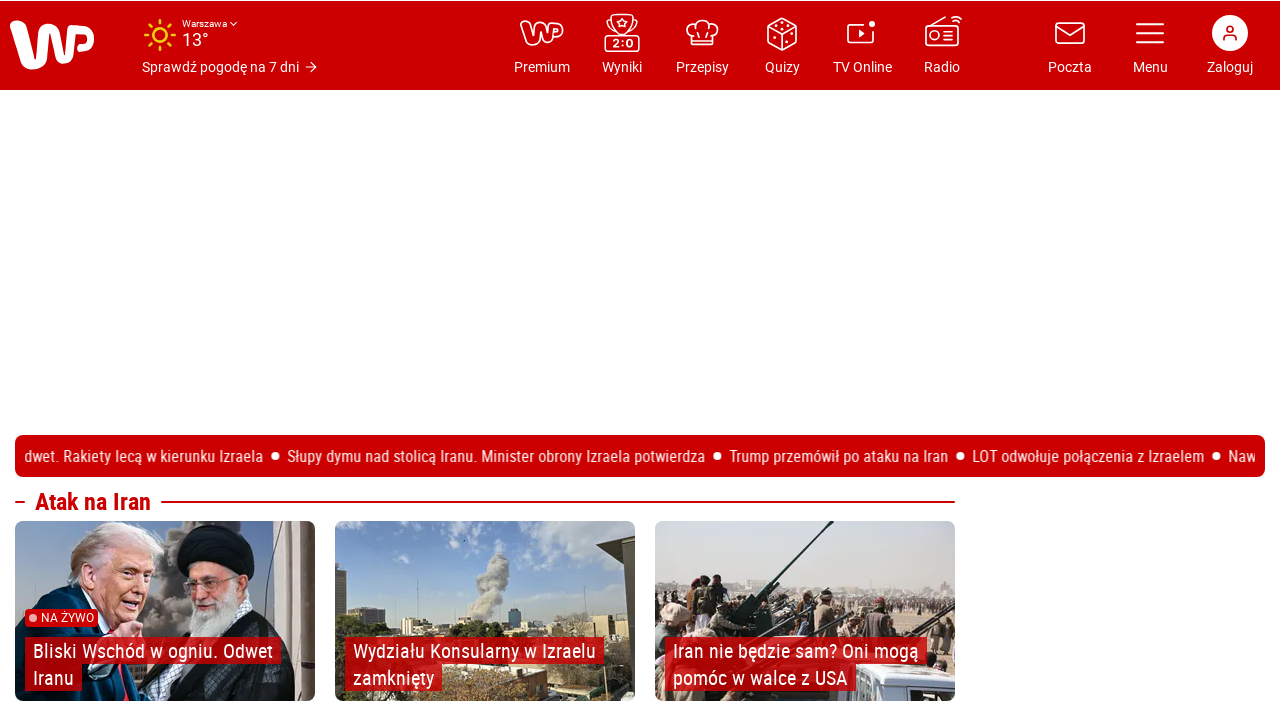